Verifies that the Monthly Activity Trends title is present and displays the correct text on the statistics page

Starting URL: https://scratch.mit.edu/statistics

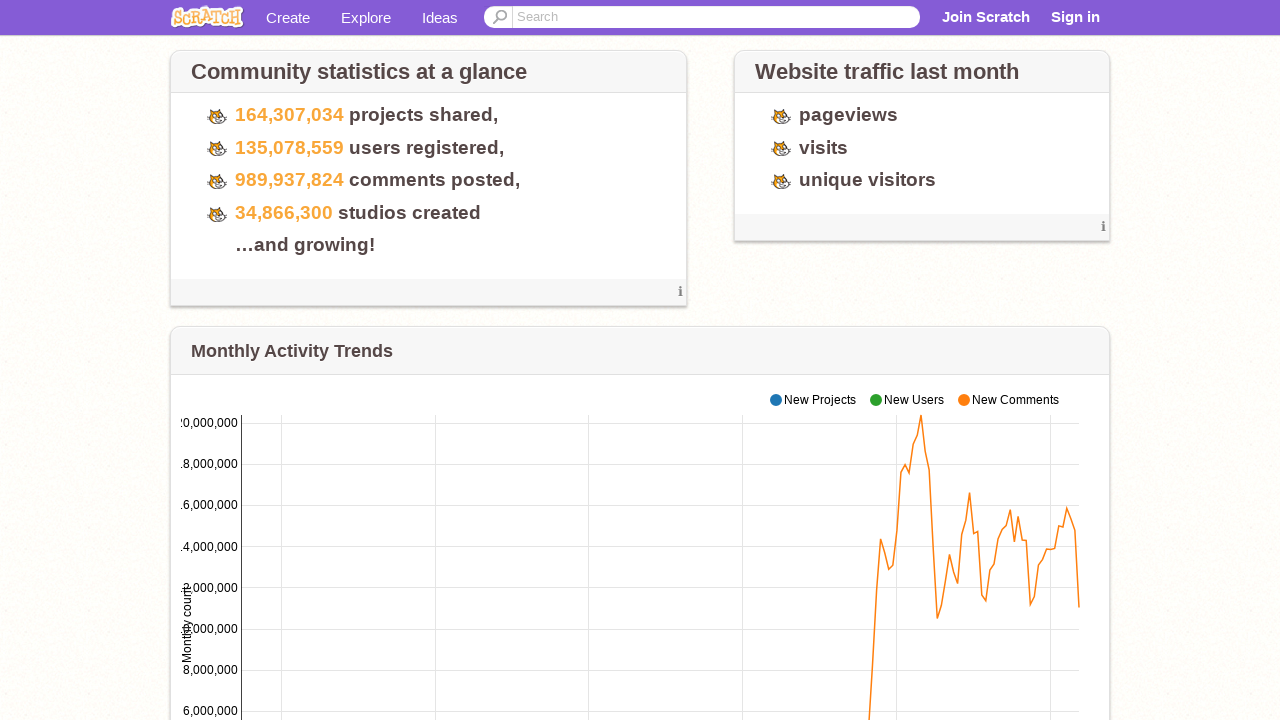

Navigated to Scratch statistics page
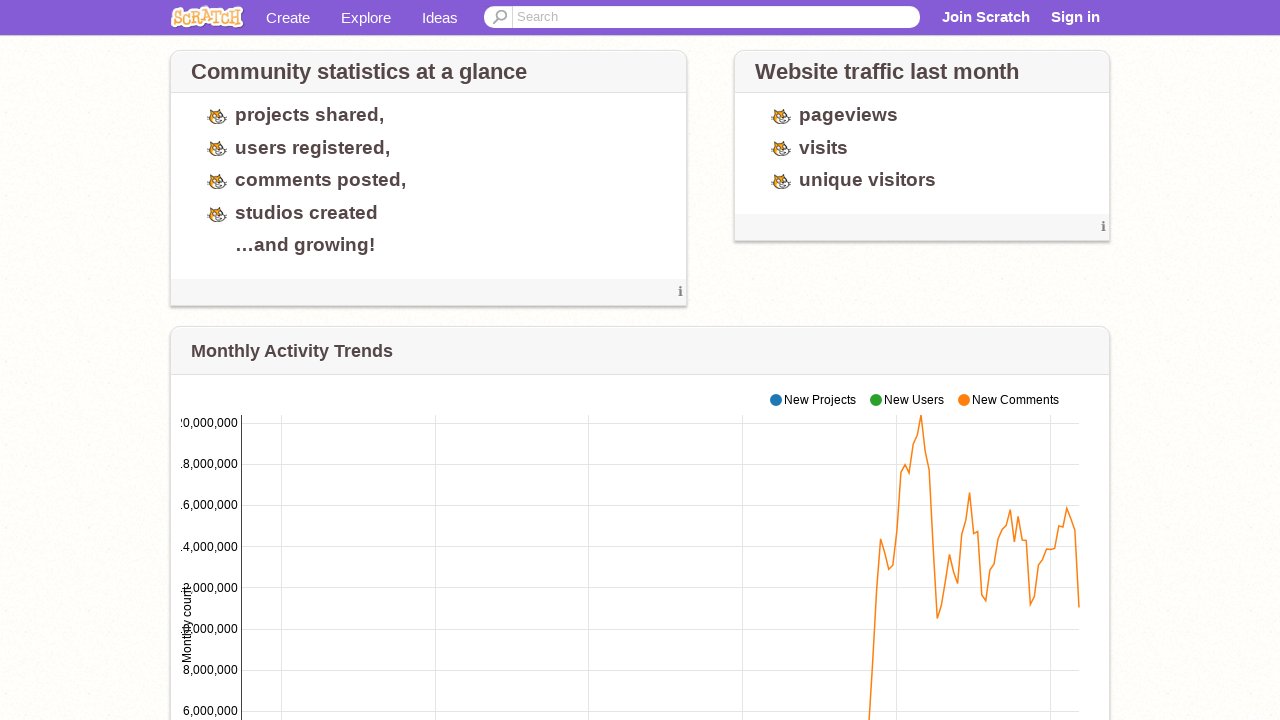

Waited for Monthly Activity Trends chart title element to load
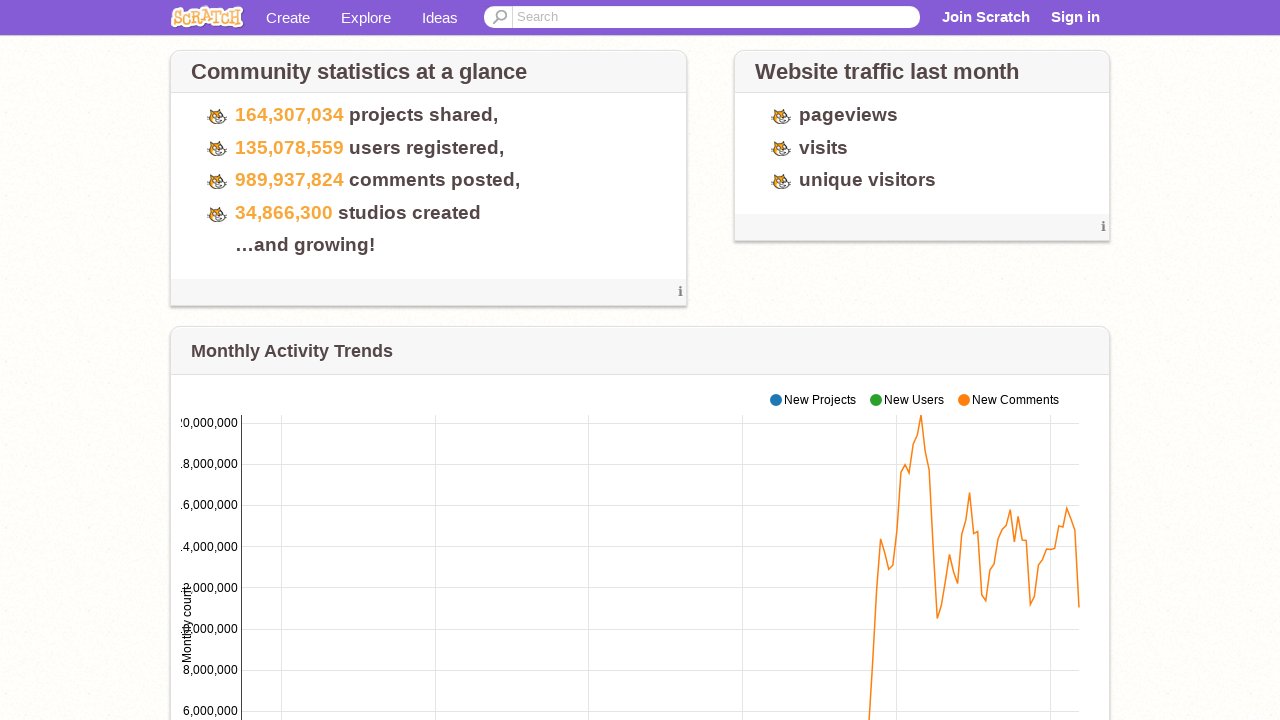

Retrieved chart title text: 'Monthly Activity Trends'
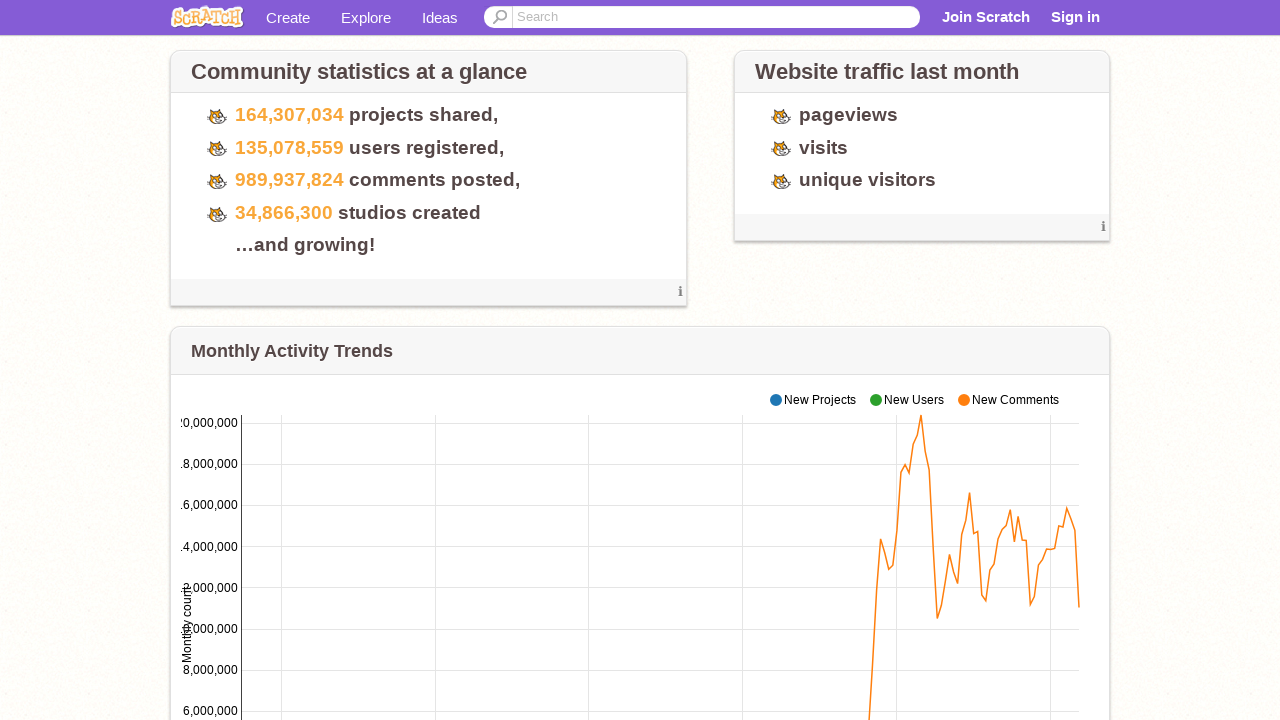

Verified that chart title is 'Monthly Activity Trends'
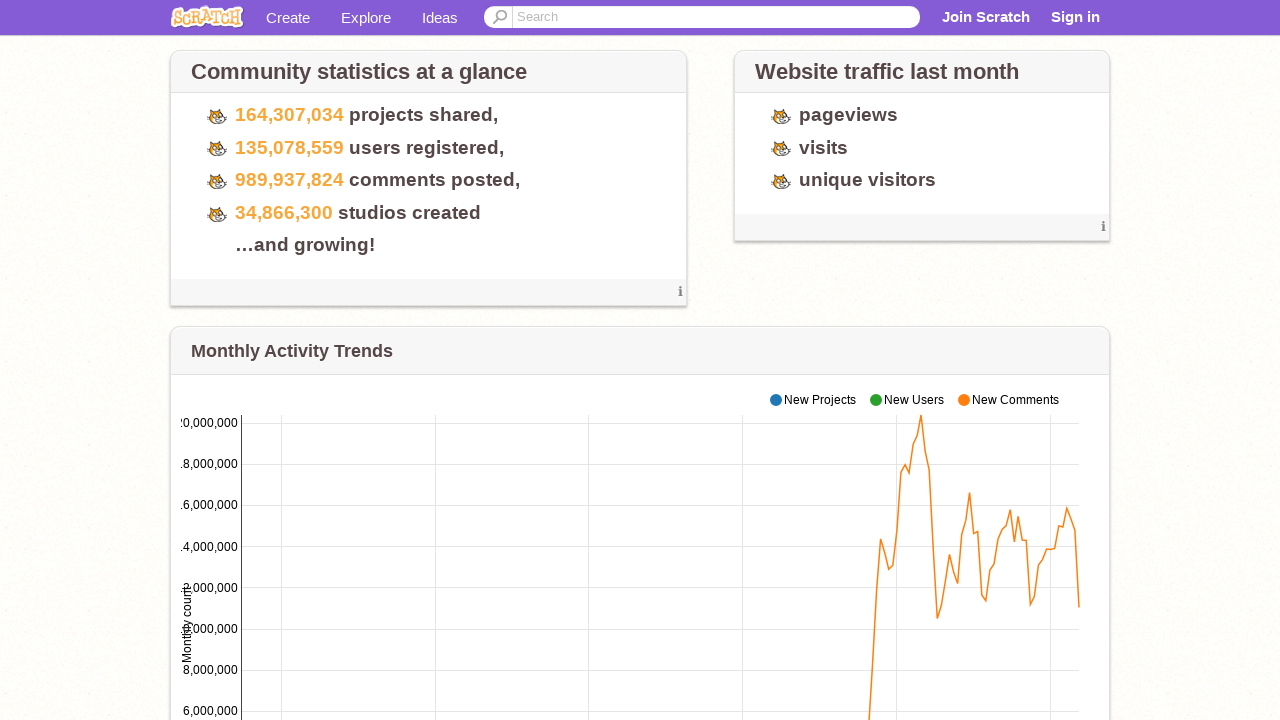

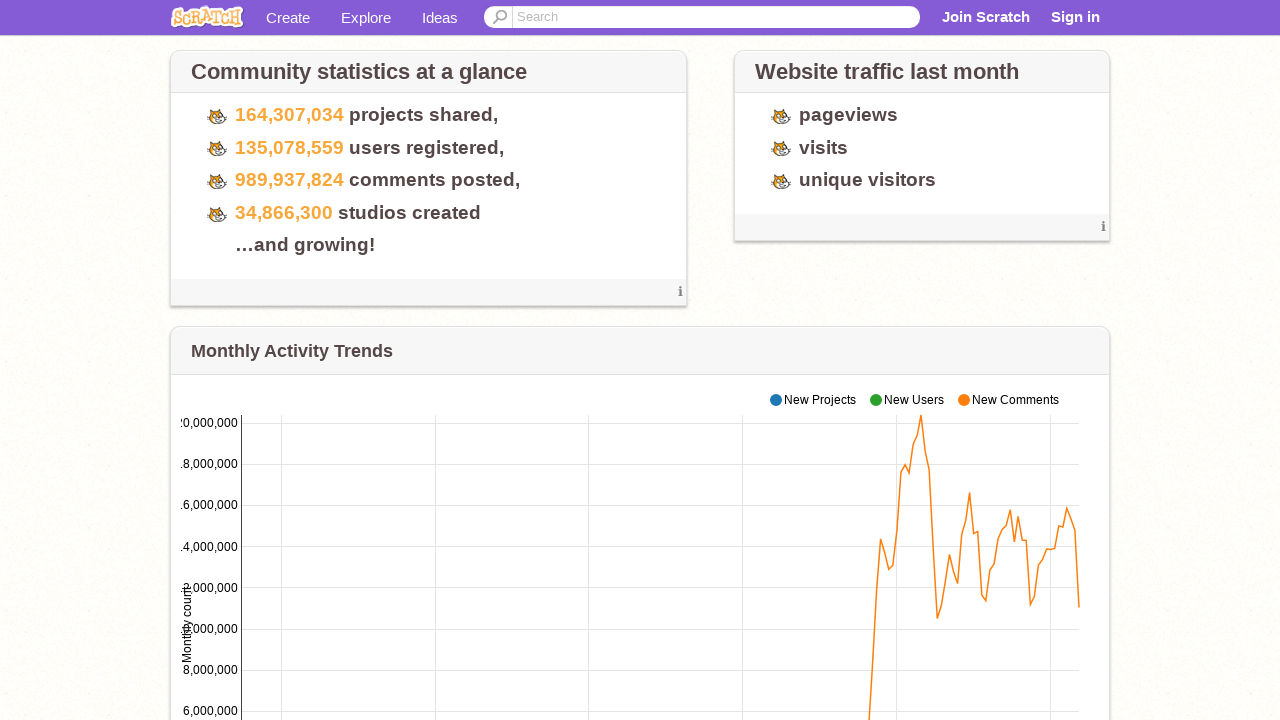